Tests double-click mouse event on a skills dropdown element on a registration page

Starting URL: http://demo.automationtesting.in/Register.html

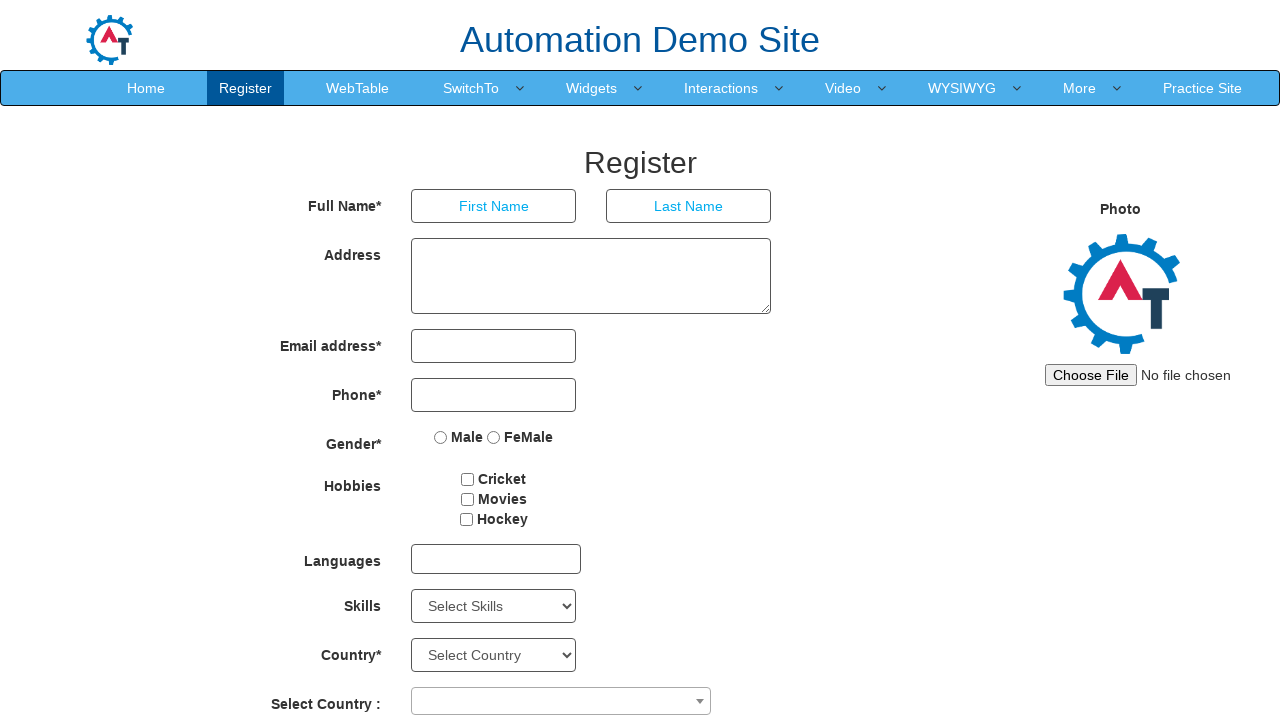

Navigated to registration page
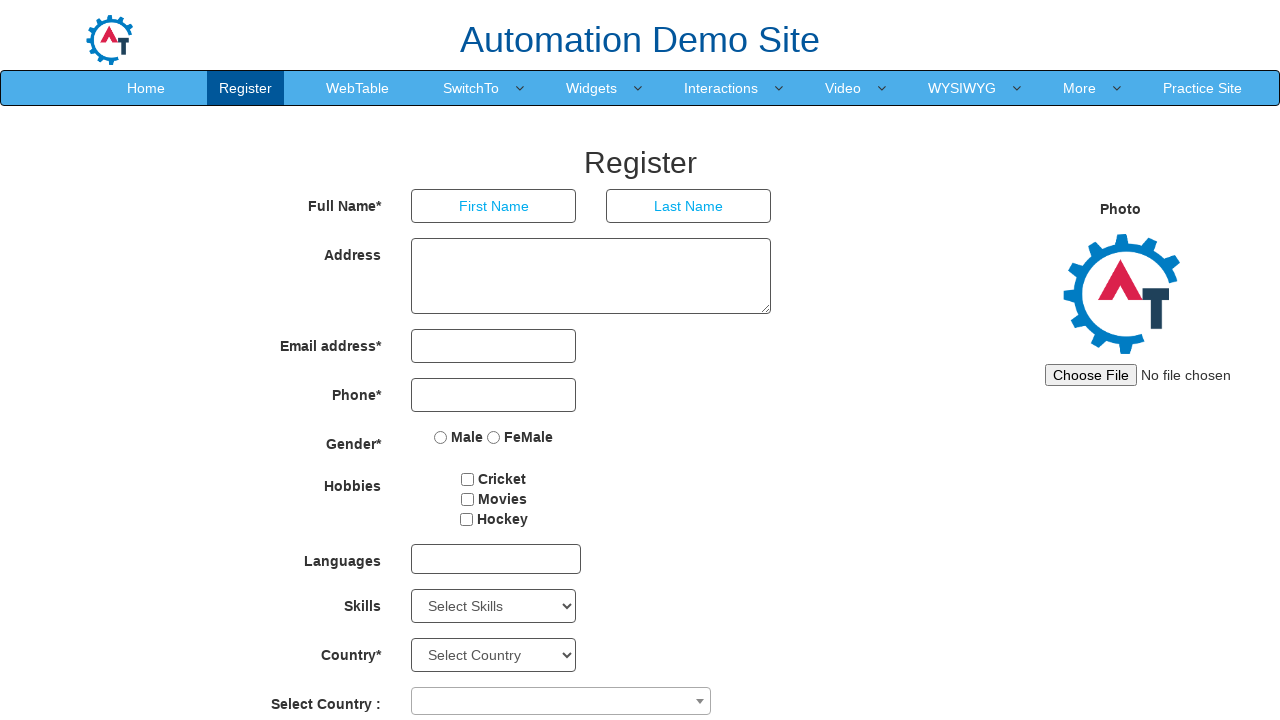

Clicked on the skills dropdown at (494, 606) on xpath=//select[@id='Skills']
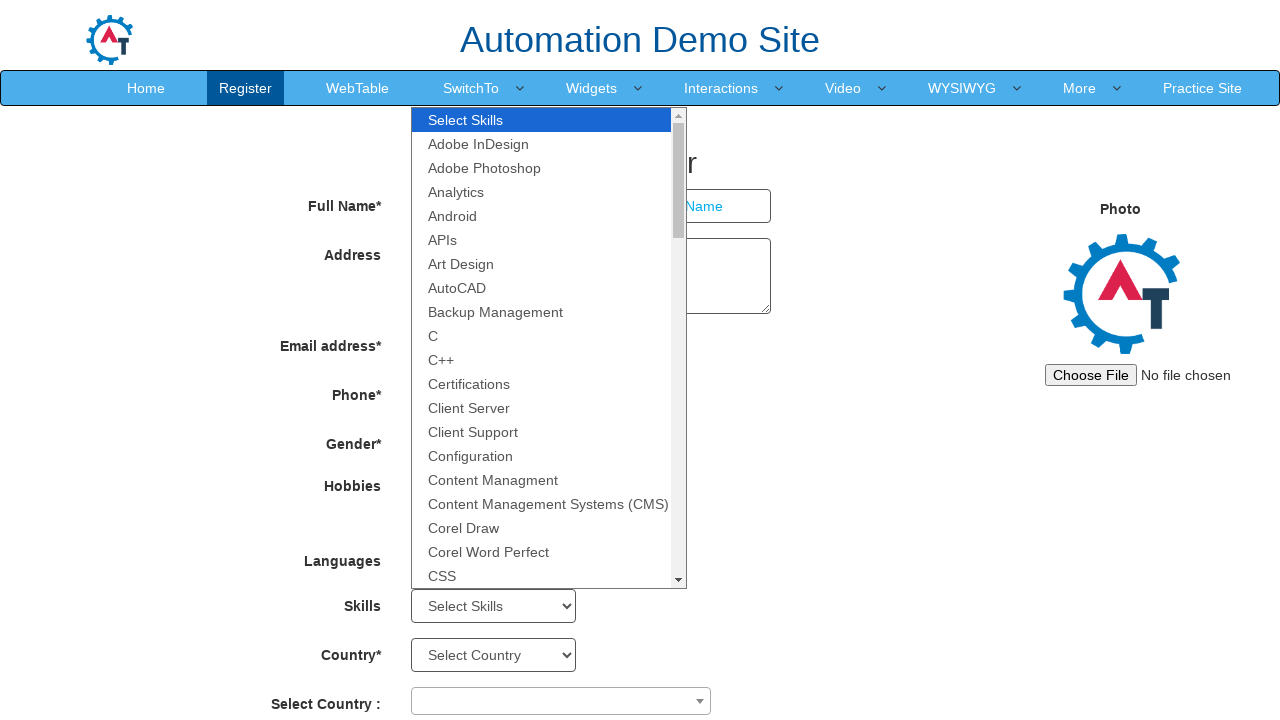

Double-clicked on the skills dropdown at (494, 606) on xpath=//select[@id='Skills']
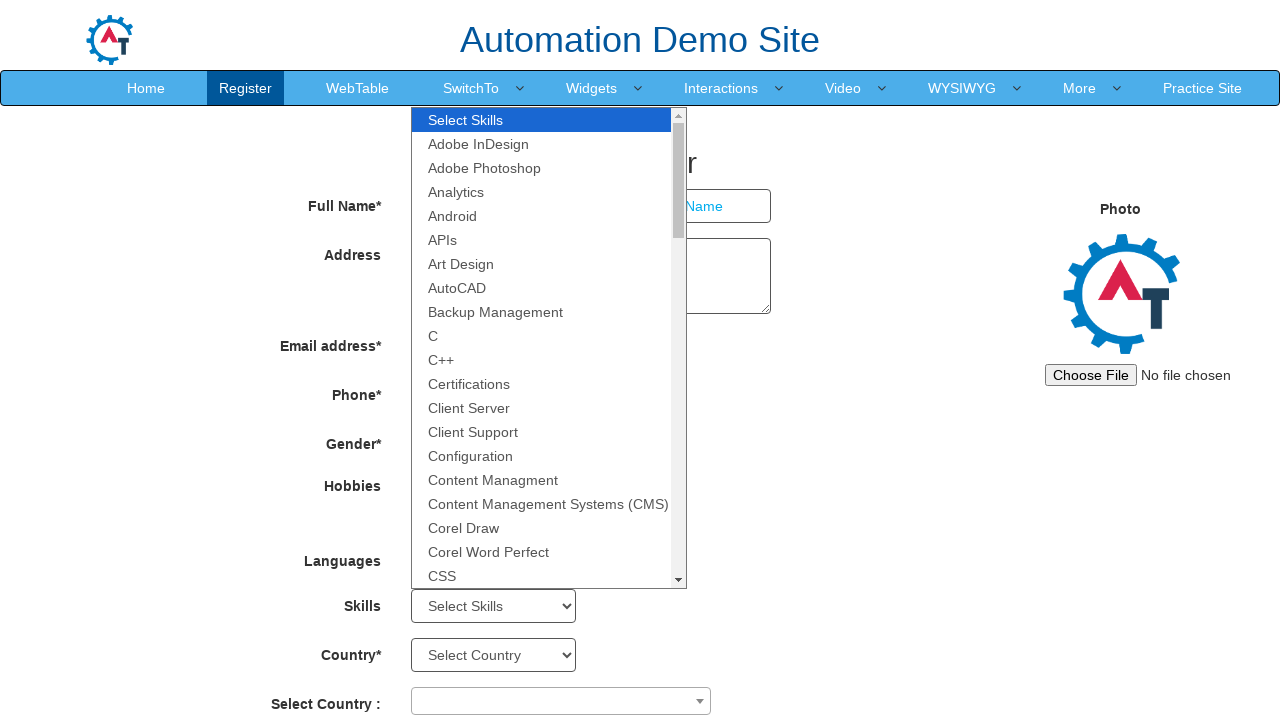

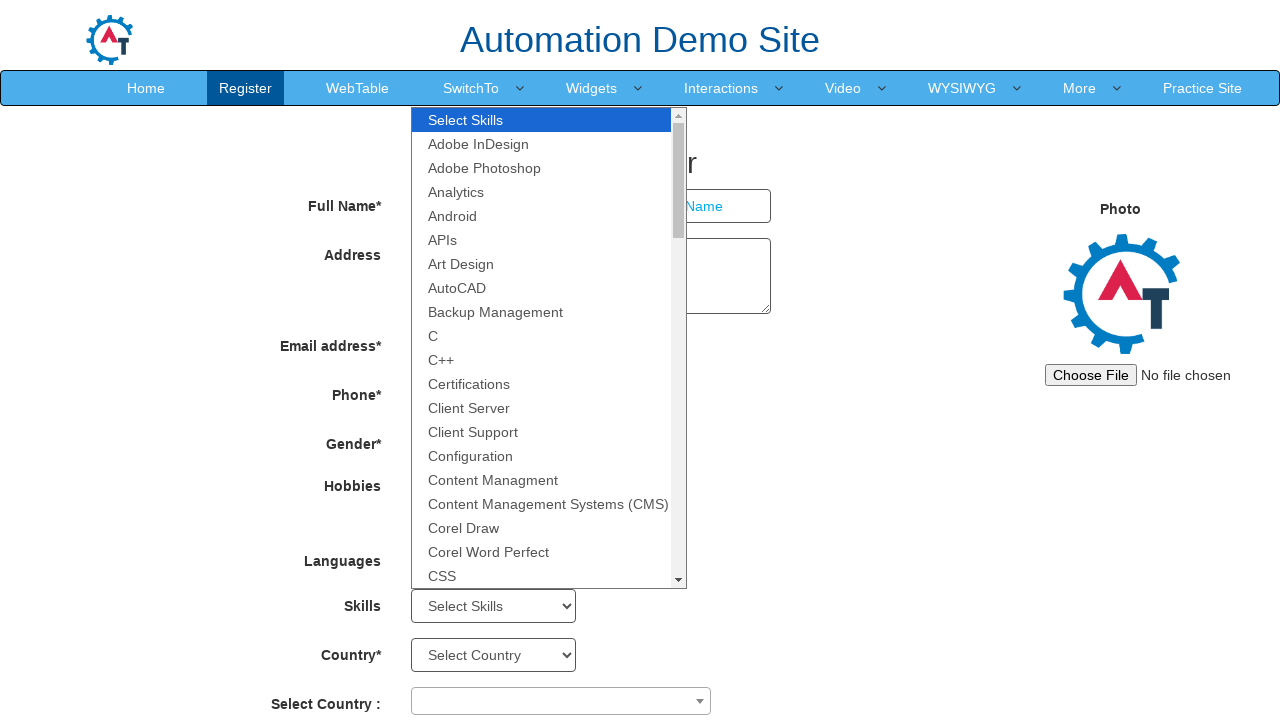